Fills out a form with personal information including name, job title, education level, gender, and date, then submits it

Starting URL: https://formy-project.herokuapp.com/form

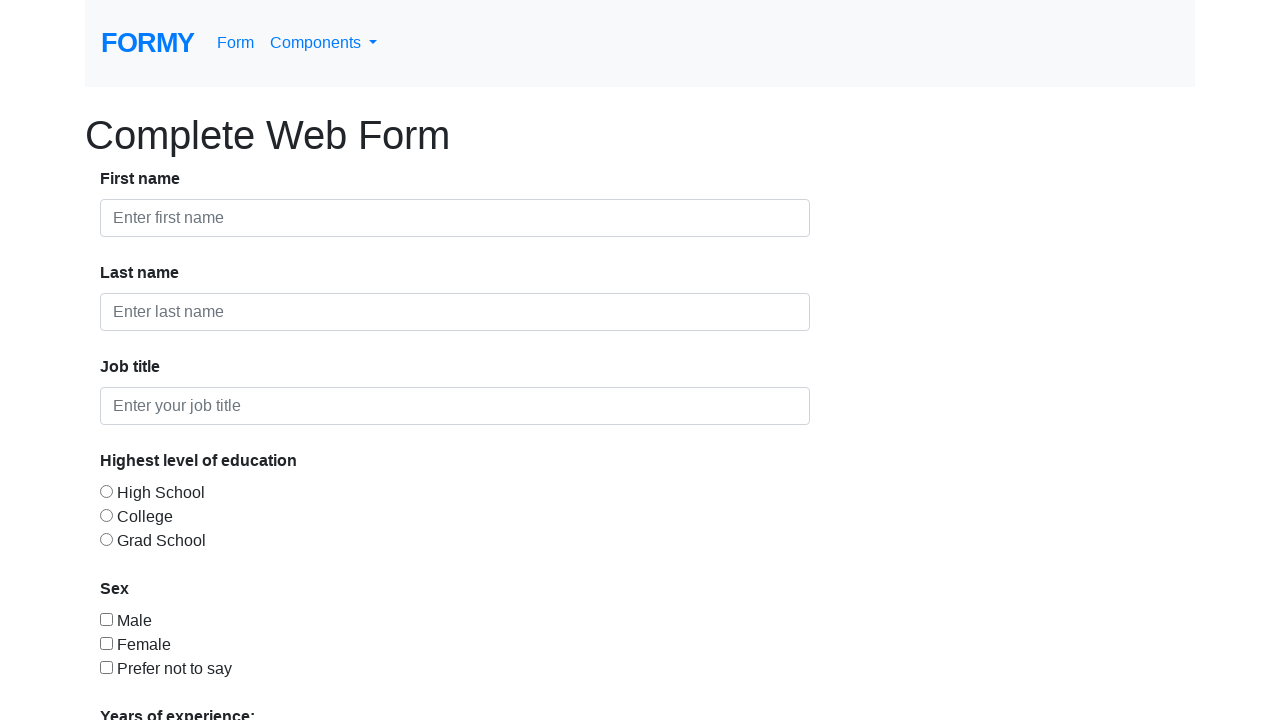

Filled first name field with 'John' on #first-name
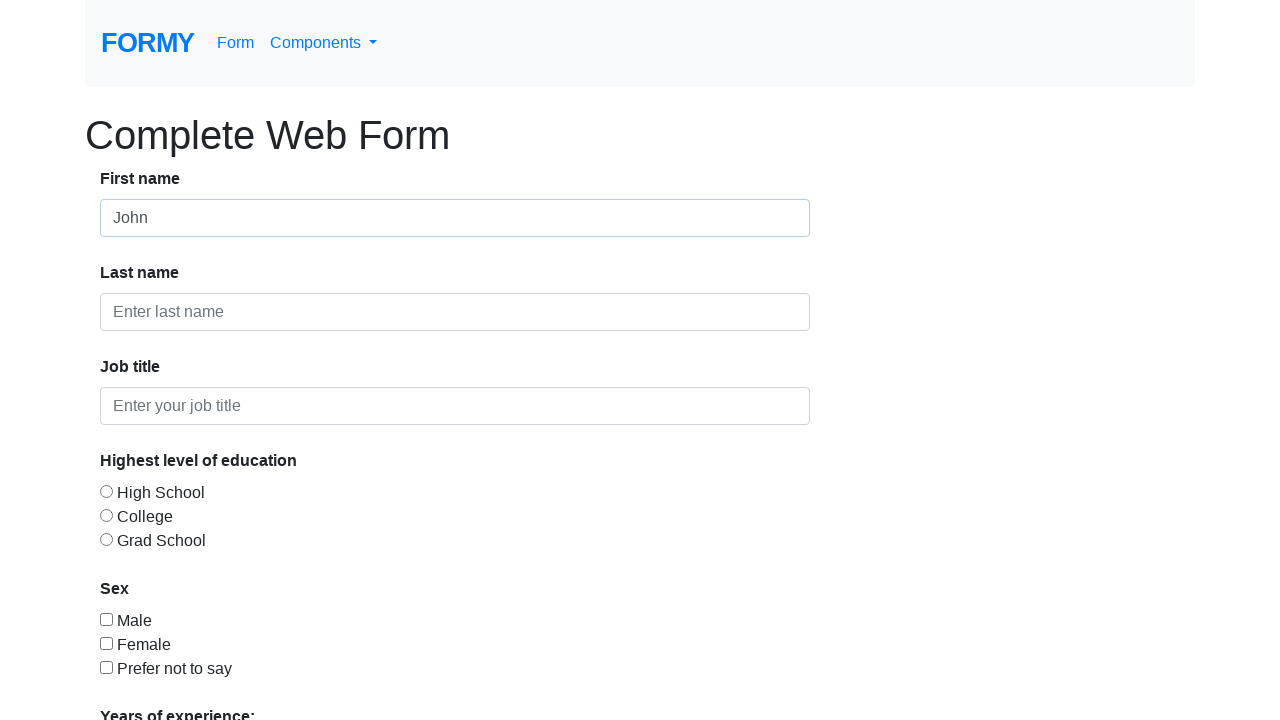

Filled last name field with 'Smith' on #last-name
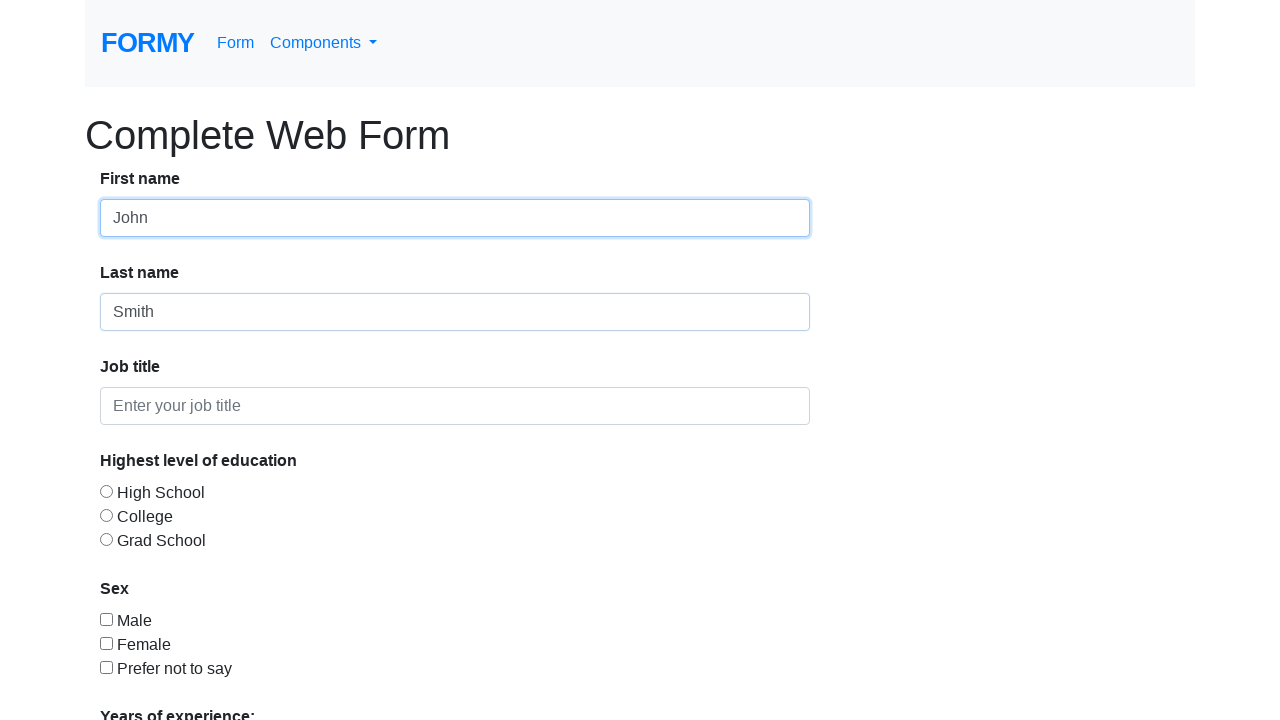

Filled job title field with 'Software Developer' on #job-title
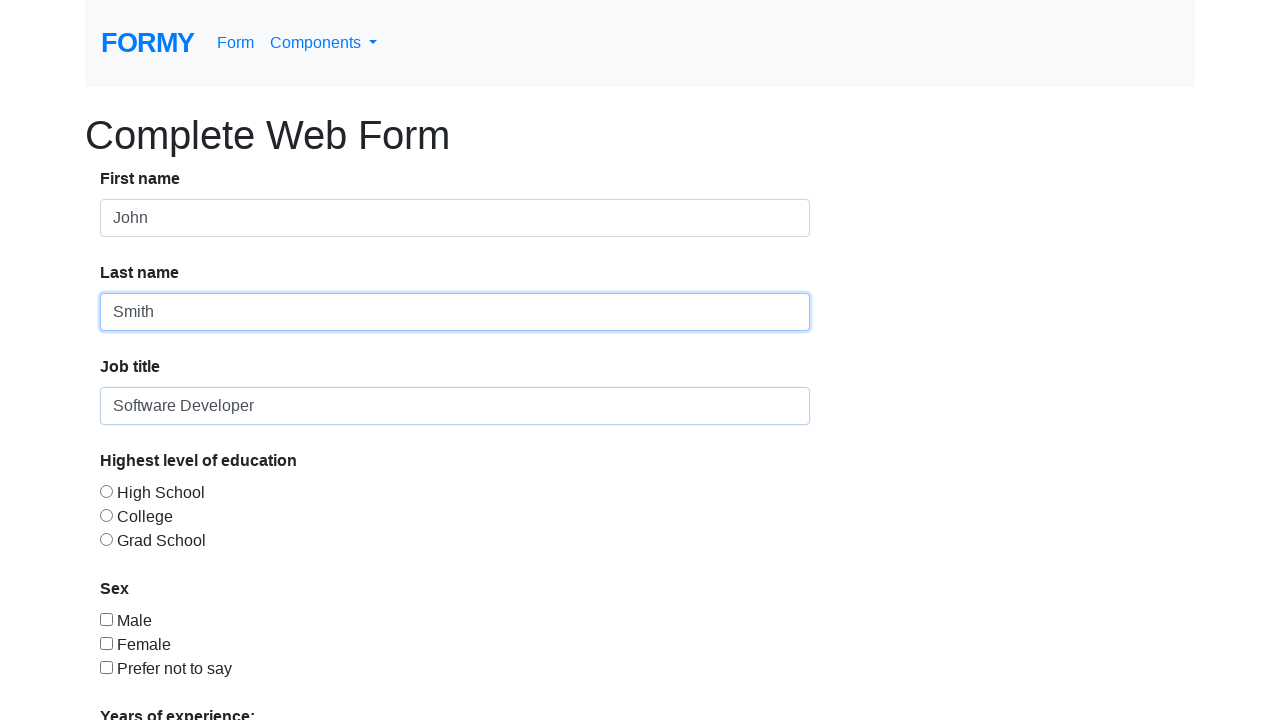

Selected High School education level at (106, 491) on #radio-button-1
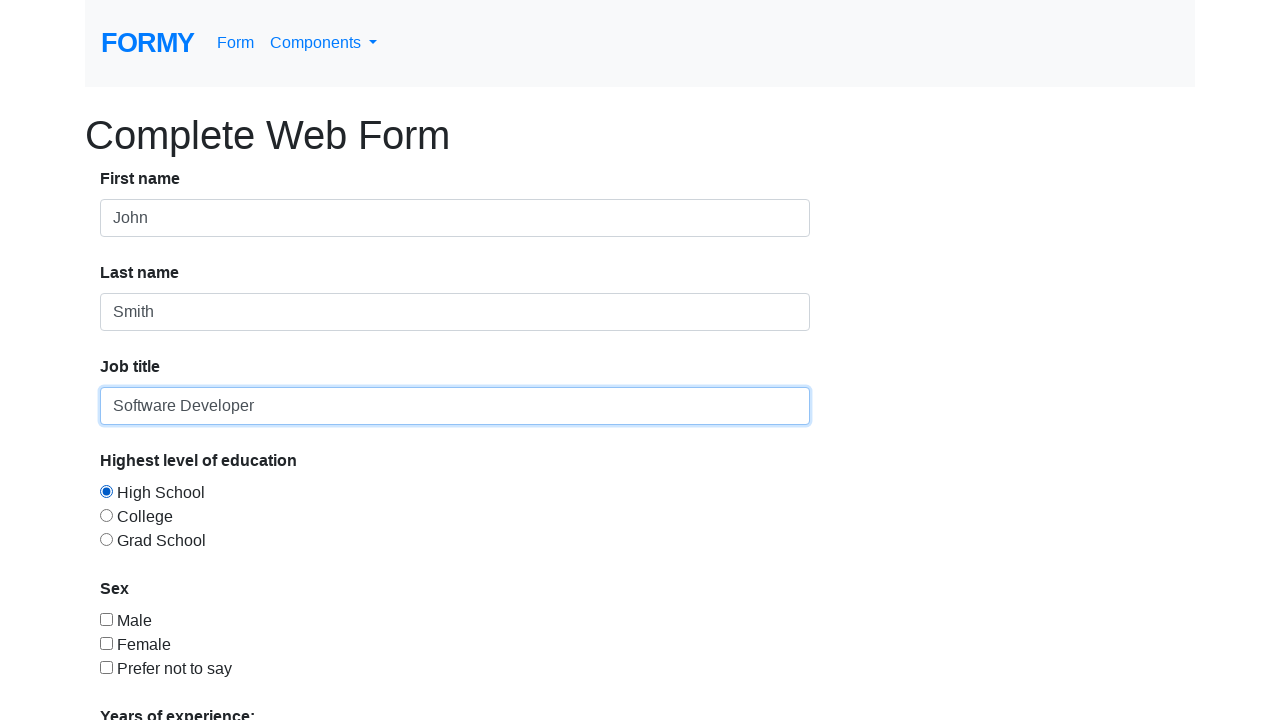

Checked gender checkbox at (106, 619) on #checkbox-1
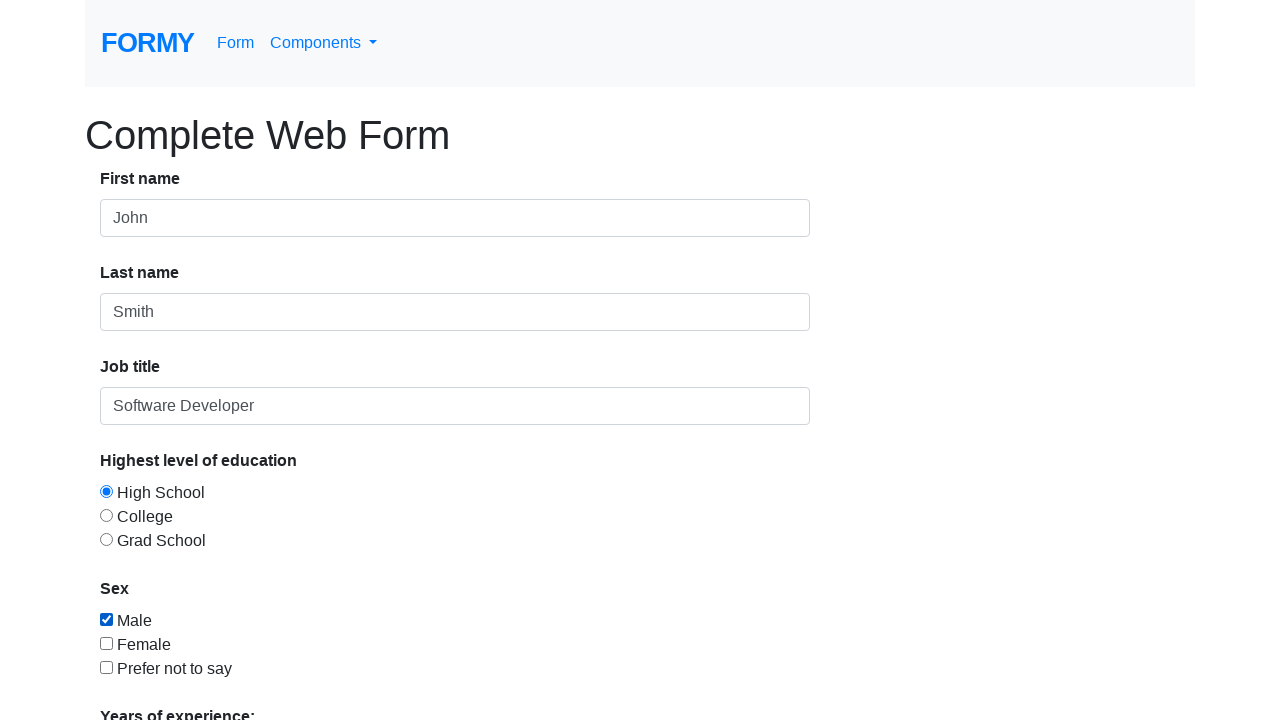

Selected years of experience '1' from dropdown on select
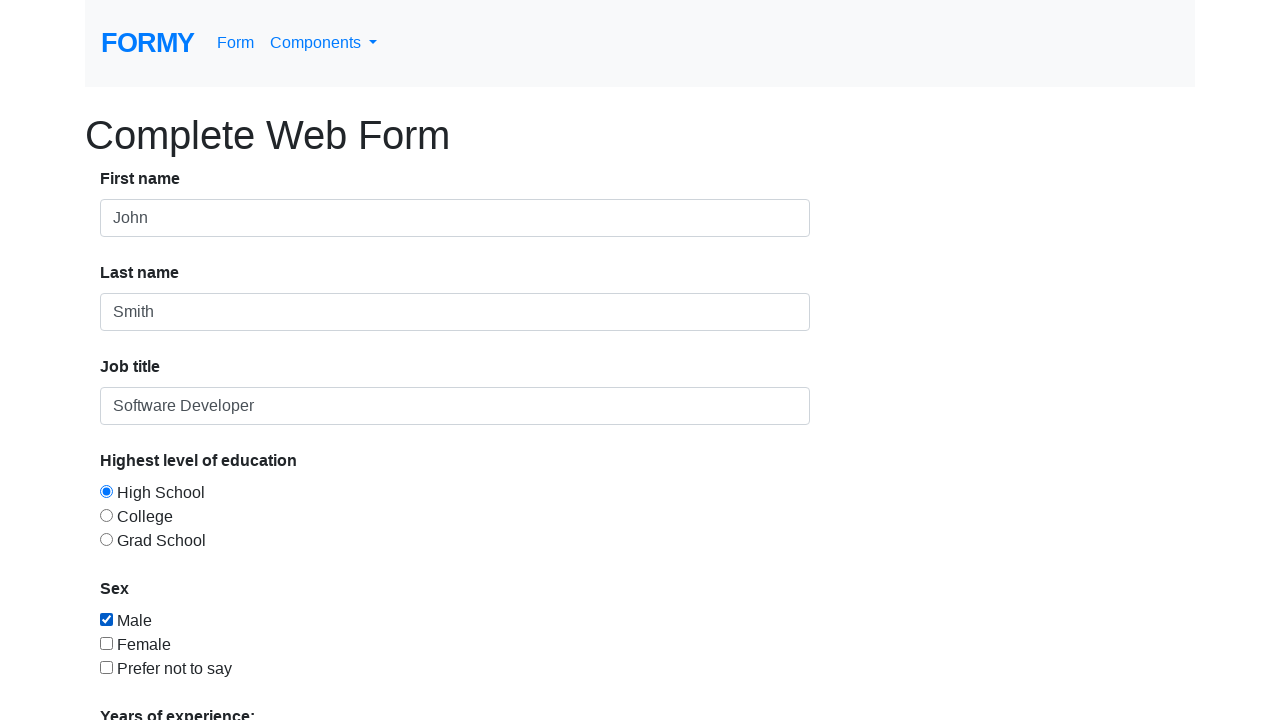

Filled date field with '12/15/2023' on #datepicker
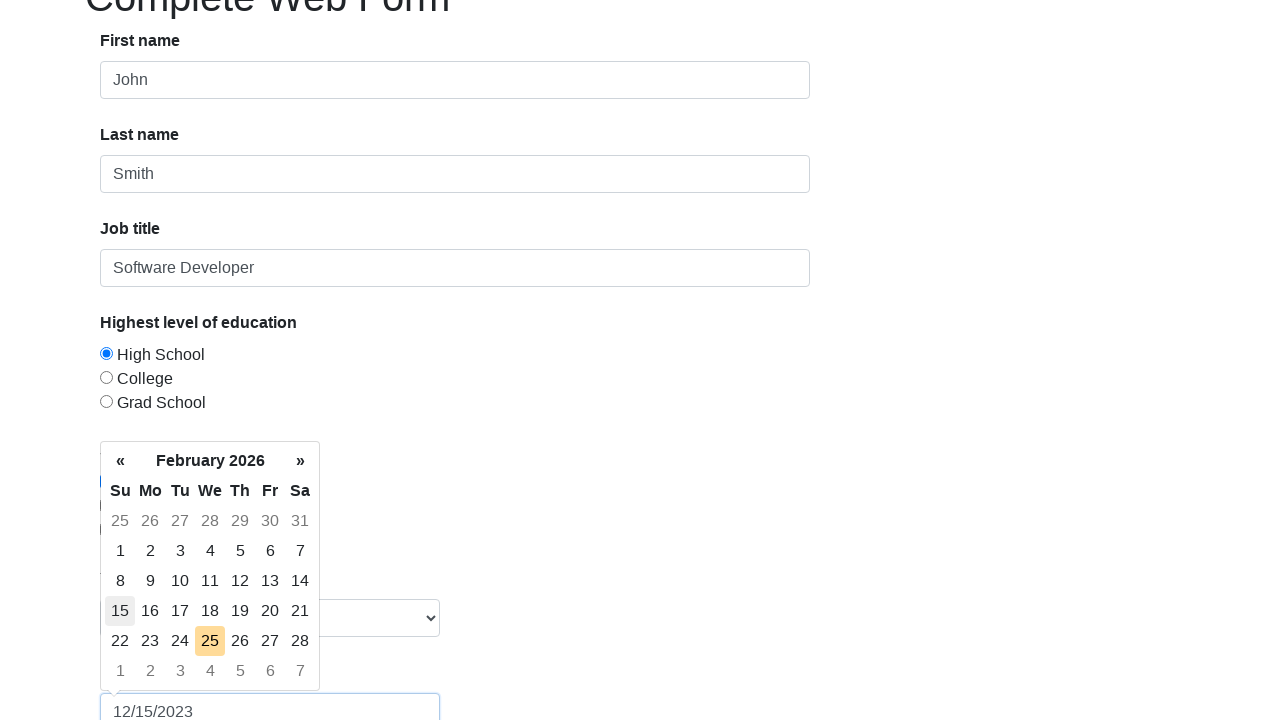

Pressed Enter to confirm date
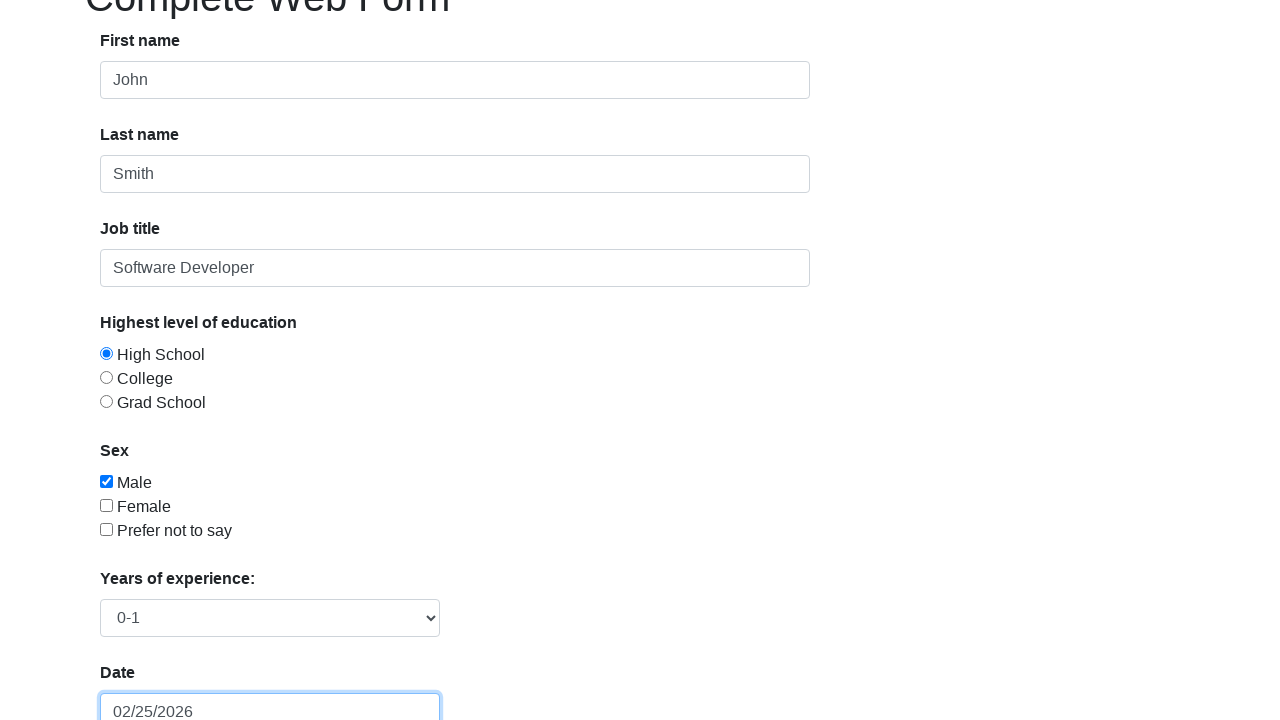

Clicked submit button to submit form at (148, 680) on .btn.btn-lg.btn-primary
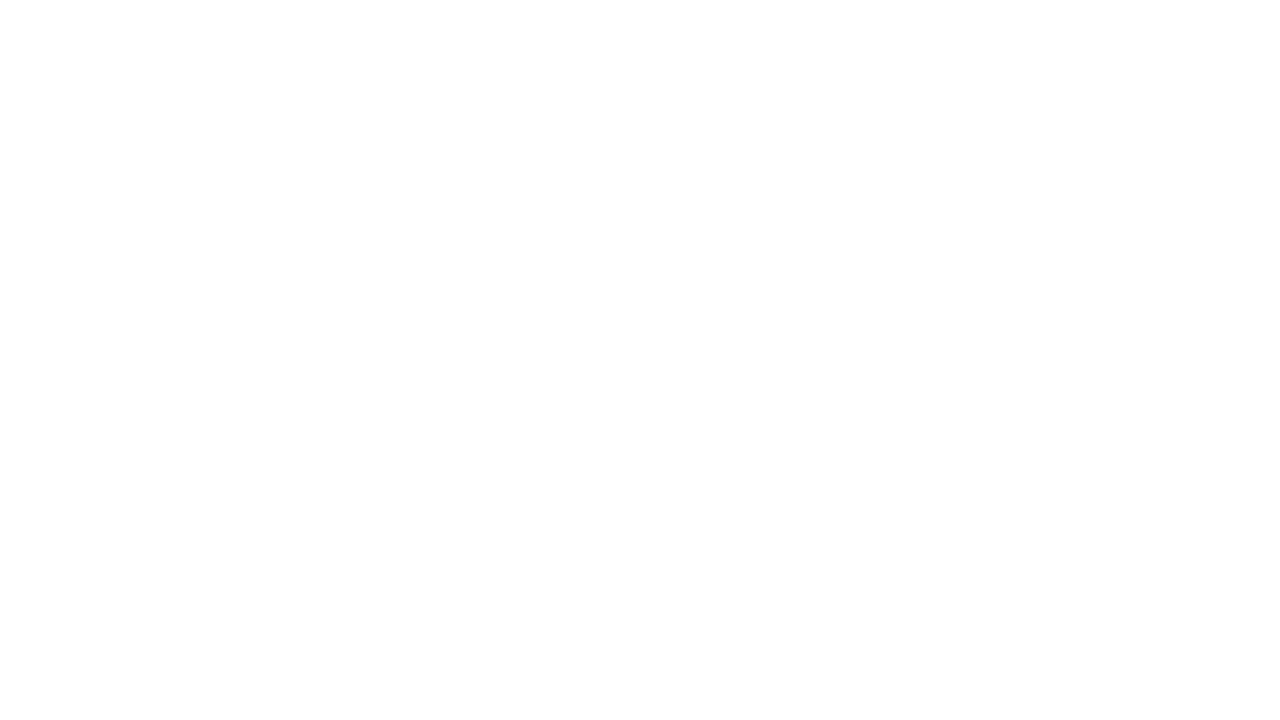

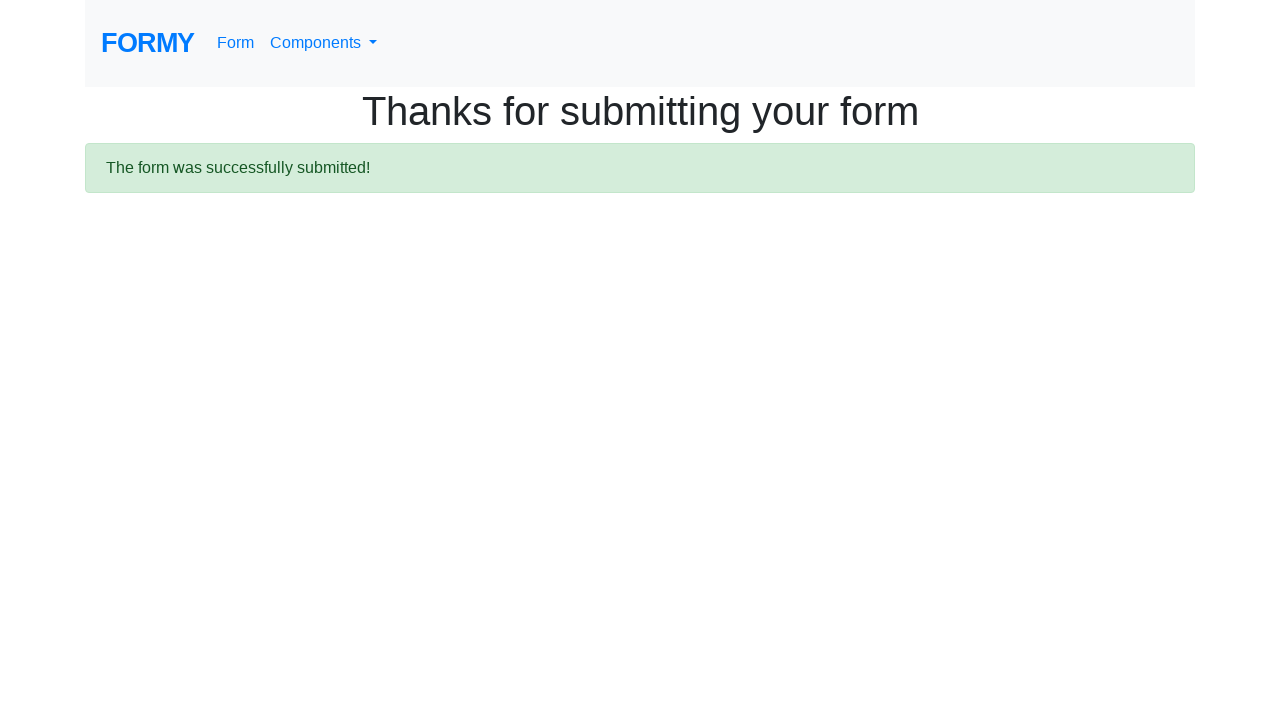